Tests navigation on a demo store website by clicking on a menu item in the site navigation (appears to be a cart or page link).

Starting URL: http://demostore.supersqa.com

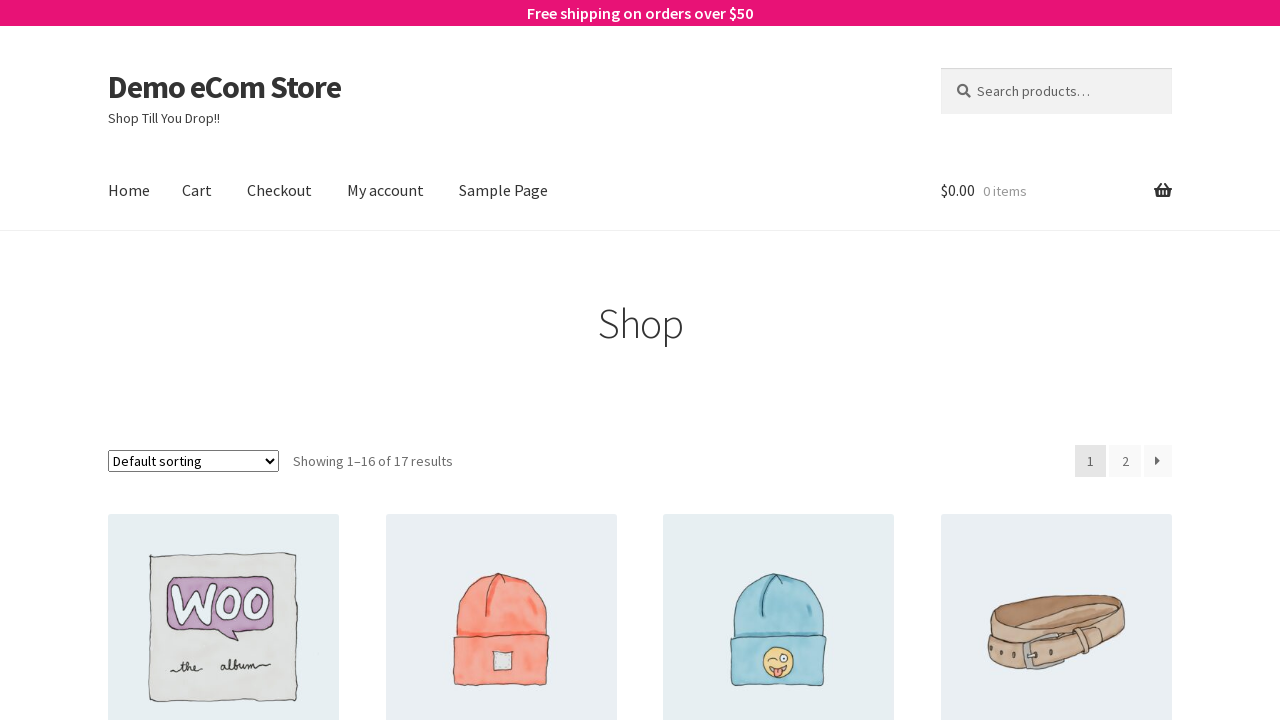

Clicked on navigation menu item (page item 7) at (197, 191) on #site-navigation > div:nth-child(2) > ul > li.page_item.page-item-7 > a
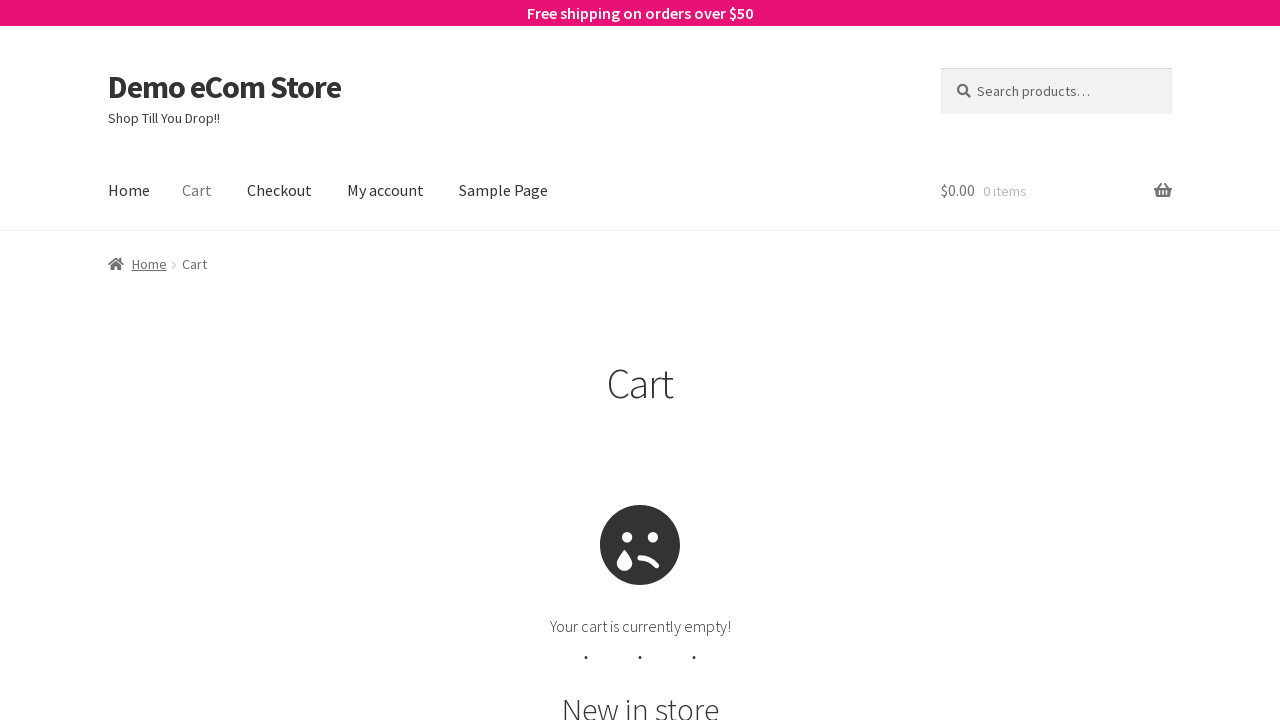

Page loaded successfully after navigation
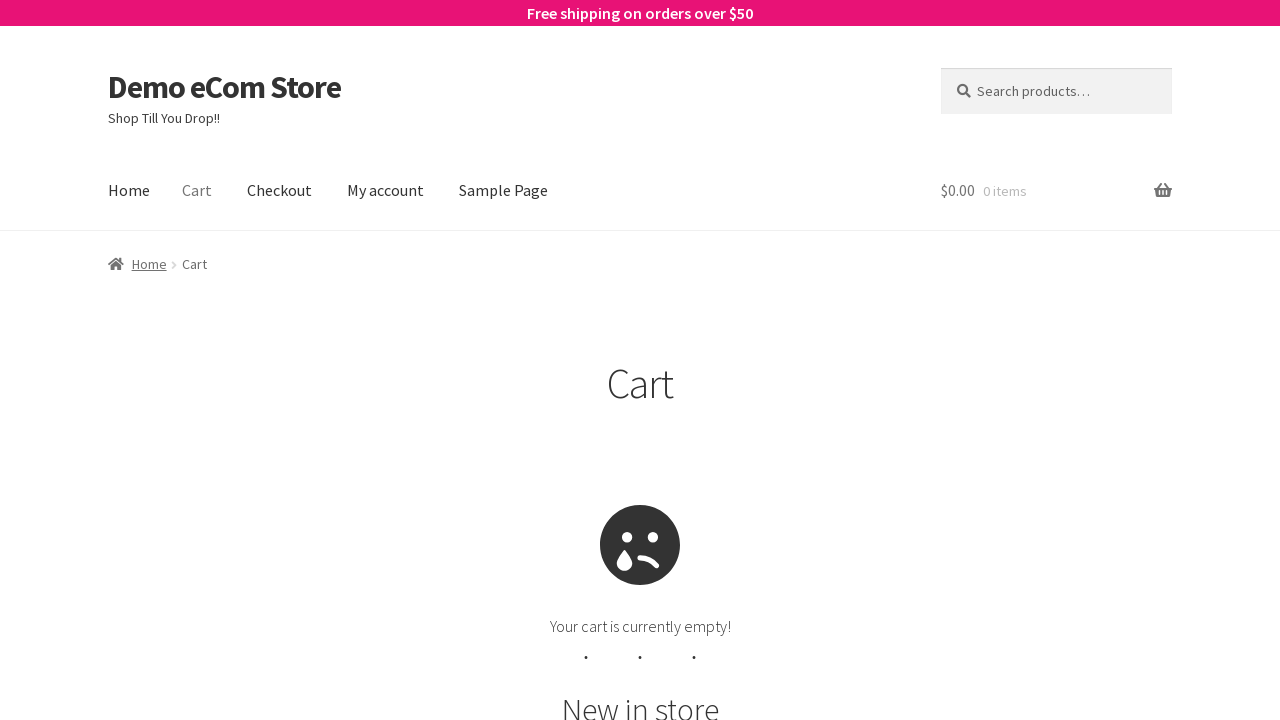

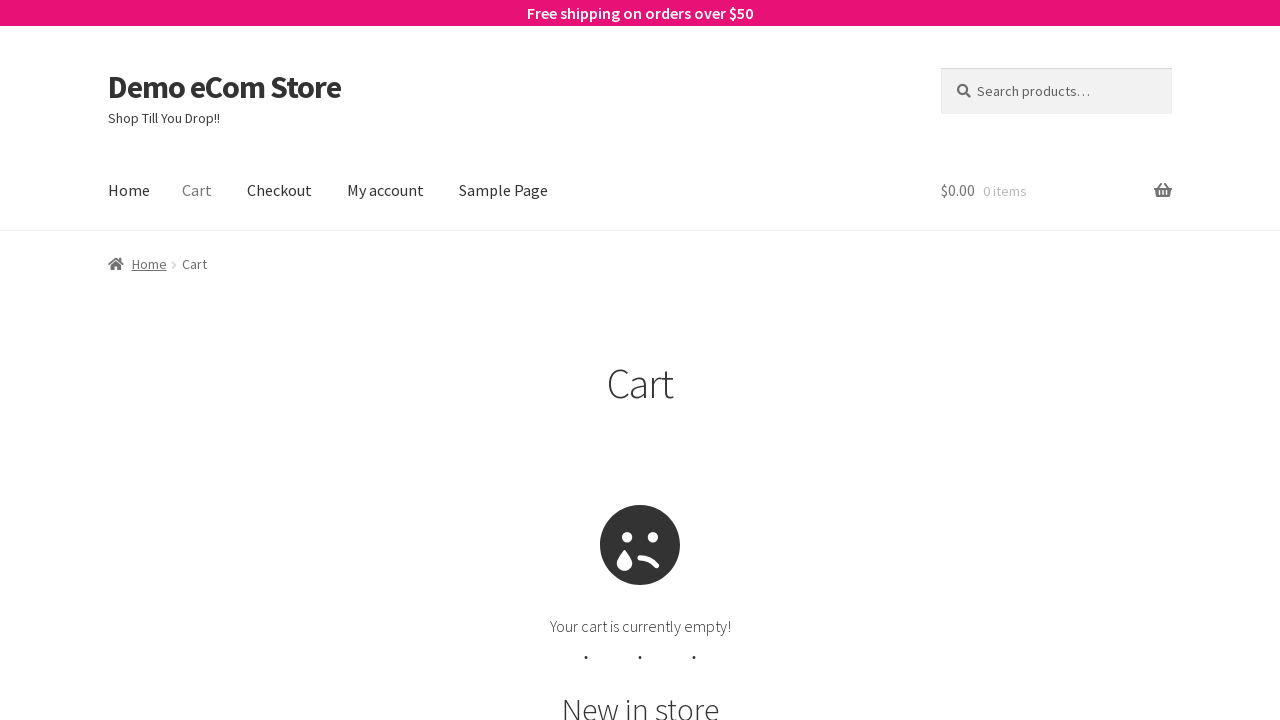